Navigates to W3Schools homepage and scrolls to the Machine Learning section

Starting URL: https://www.w3schools.com/

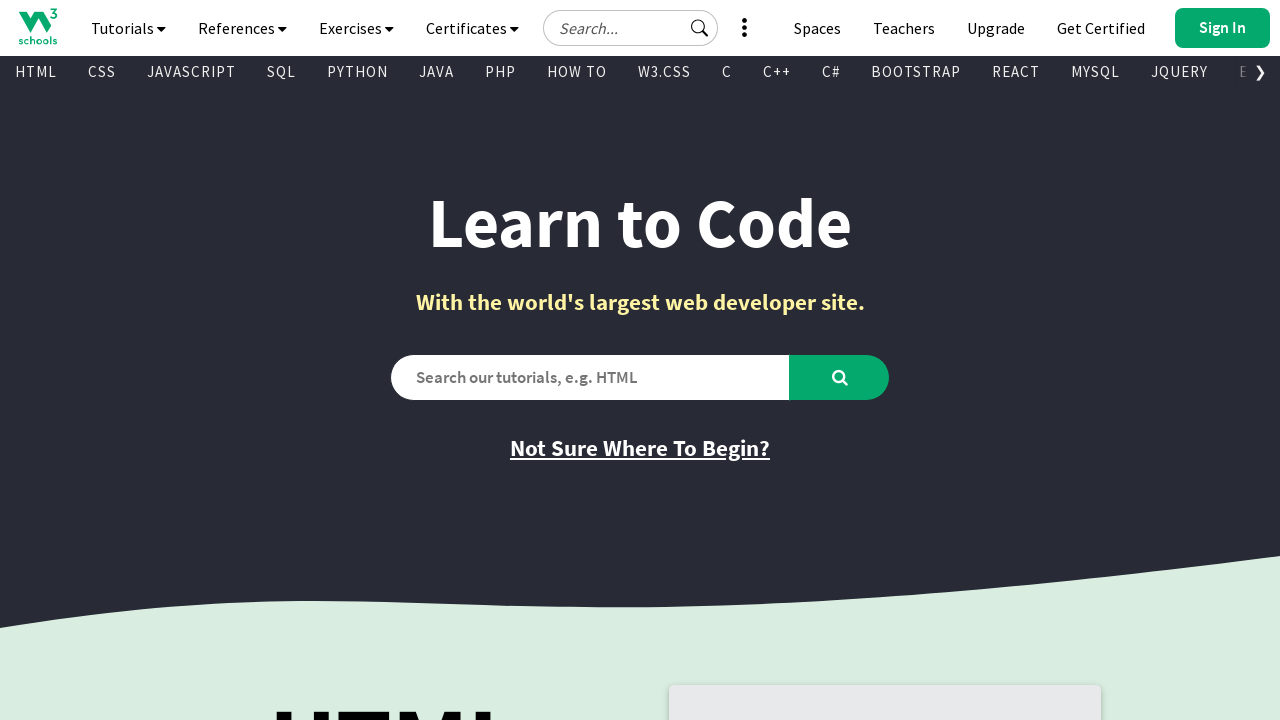

Located Machine Learning heading element
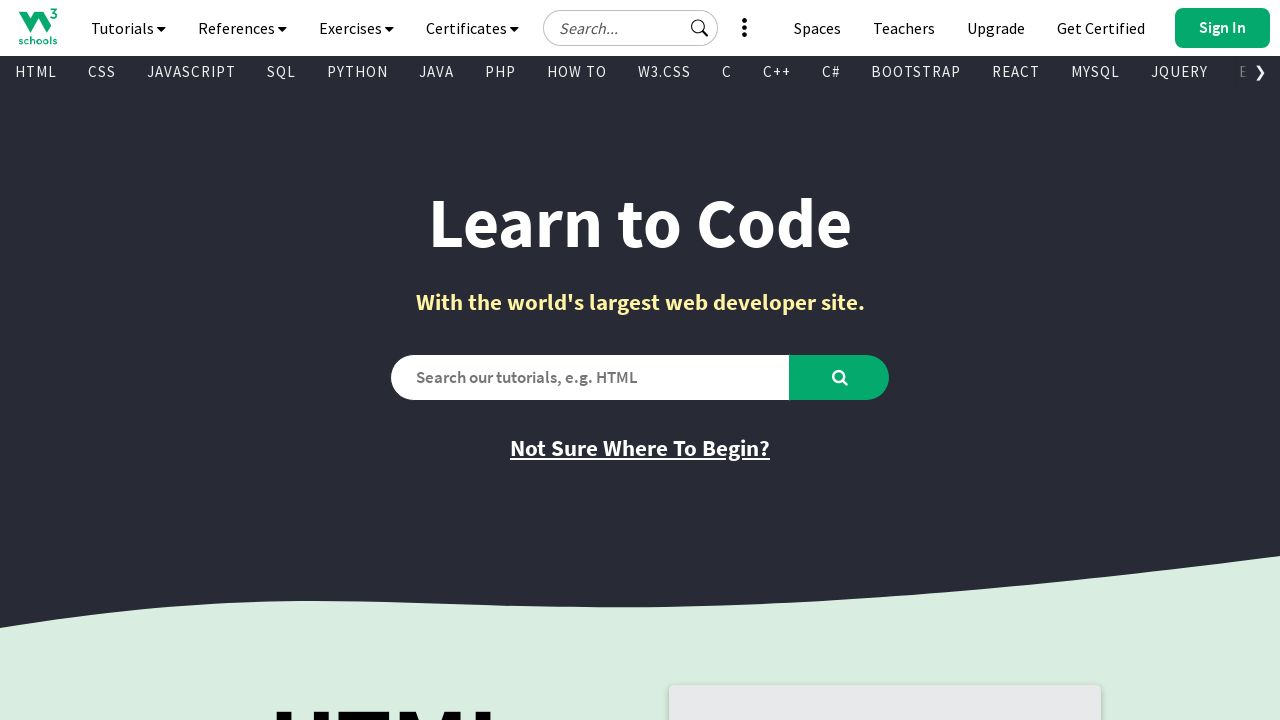

Scrolled to Machine Learning section
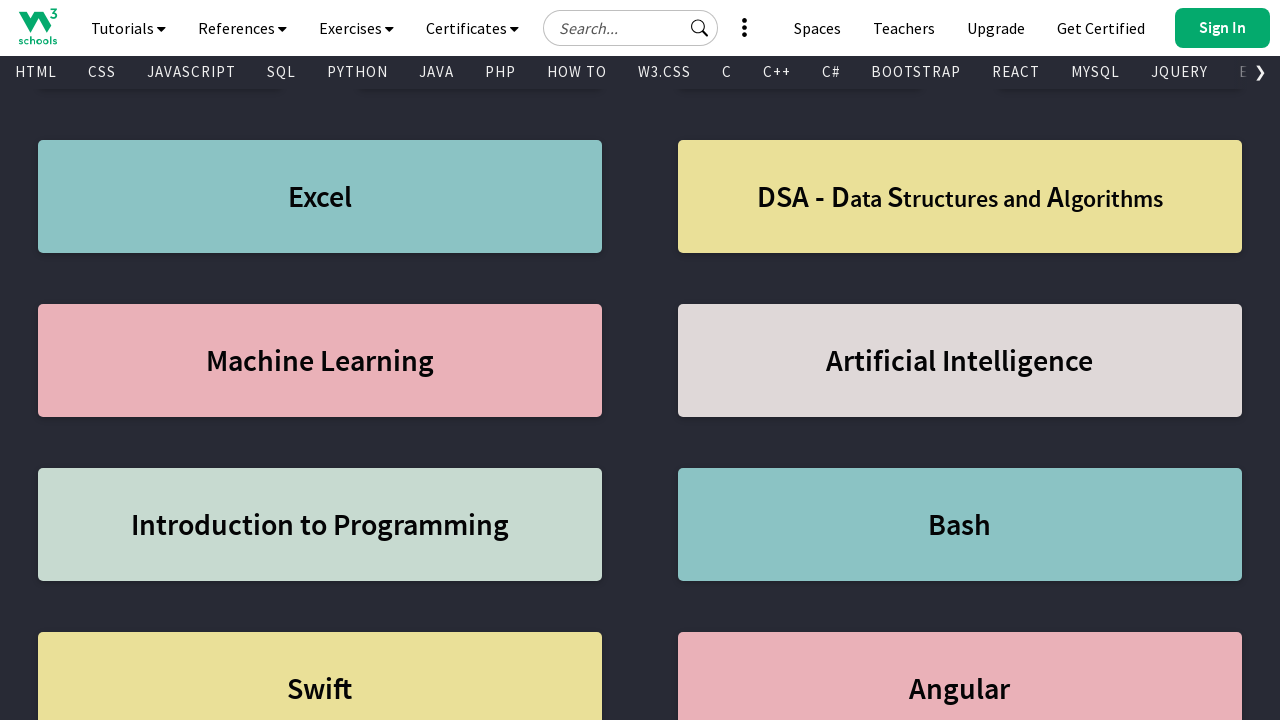

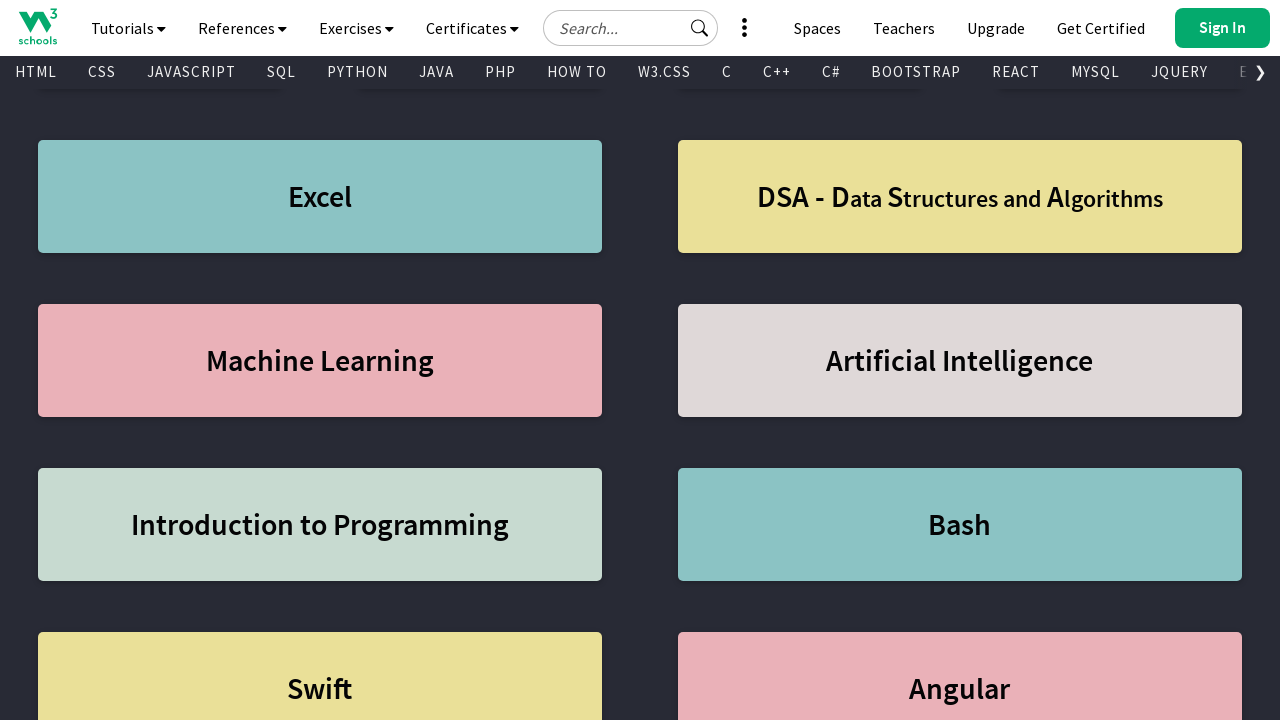